Tests a multi-step form by clicking a specific link, then filling out personal information fields (first name, last name, city, country) and submitting the form

Starting URL: http://suninjuly.github.io/find_link_text

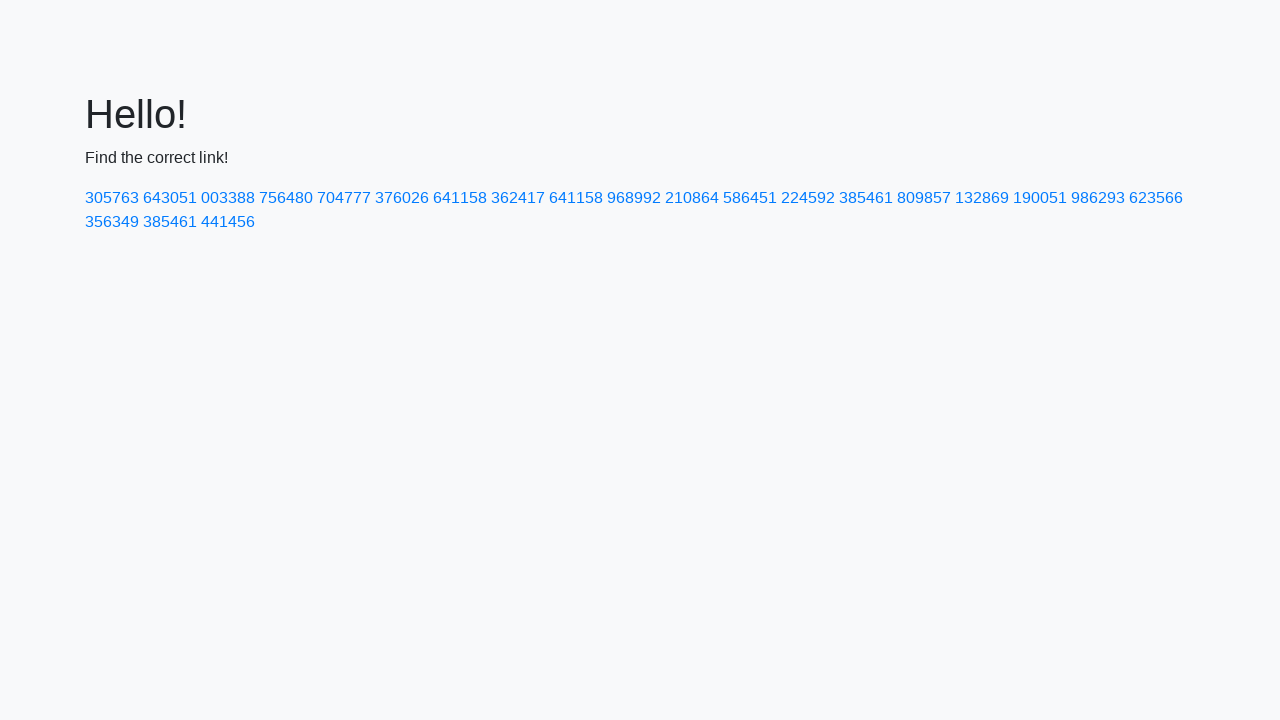

Clicked link with text '224592' at (808, 198) on text=224592
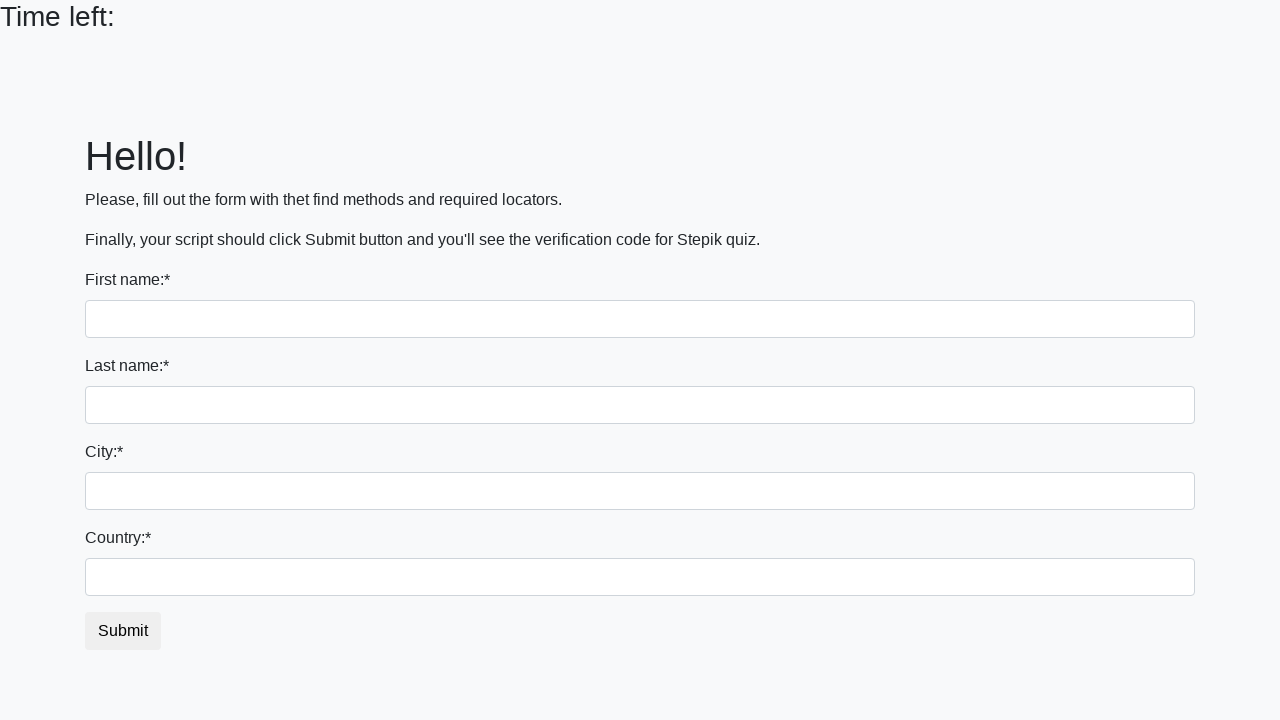

Filled first name field with 'Ivan' on input
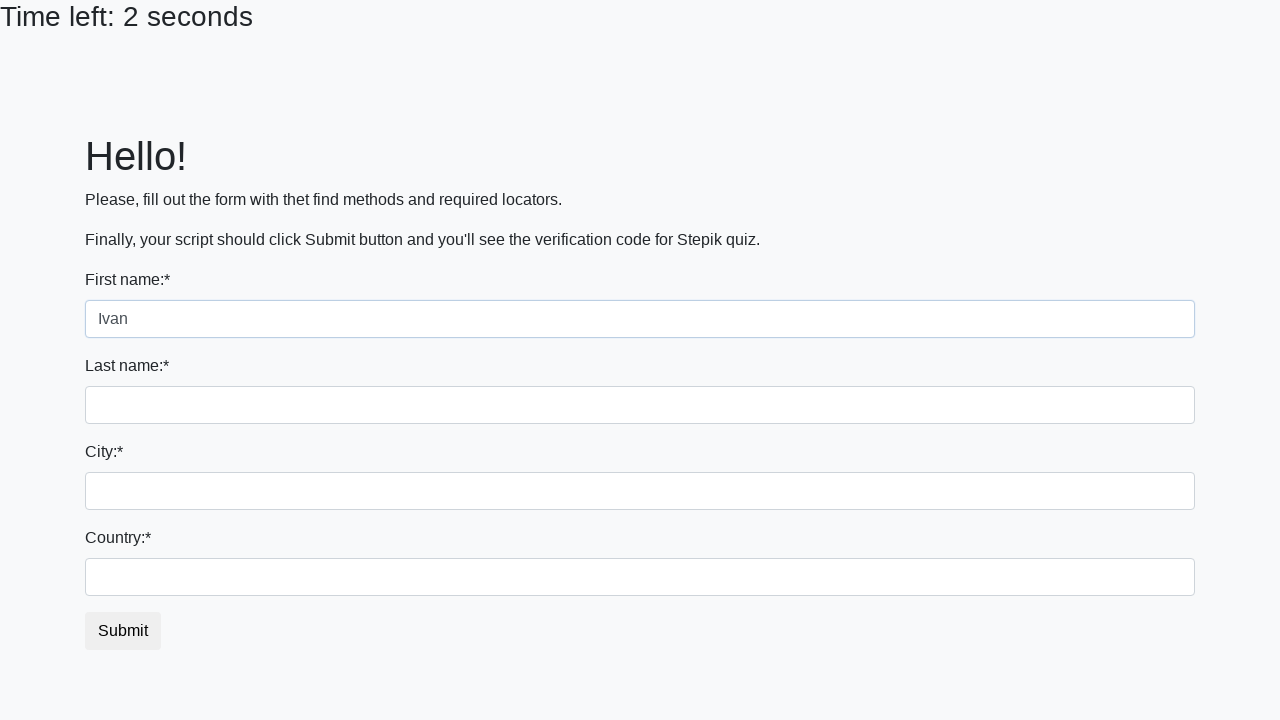

Filled last name field with 'Petrov' on input[name='last_name']
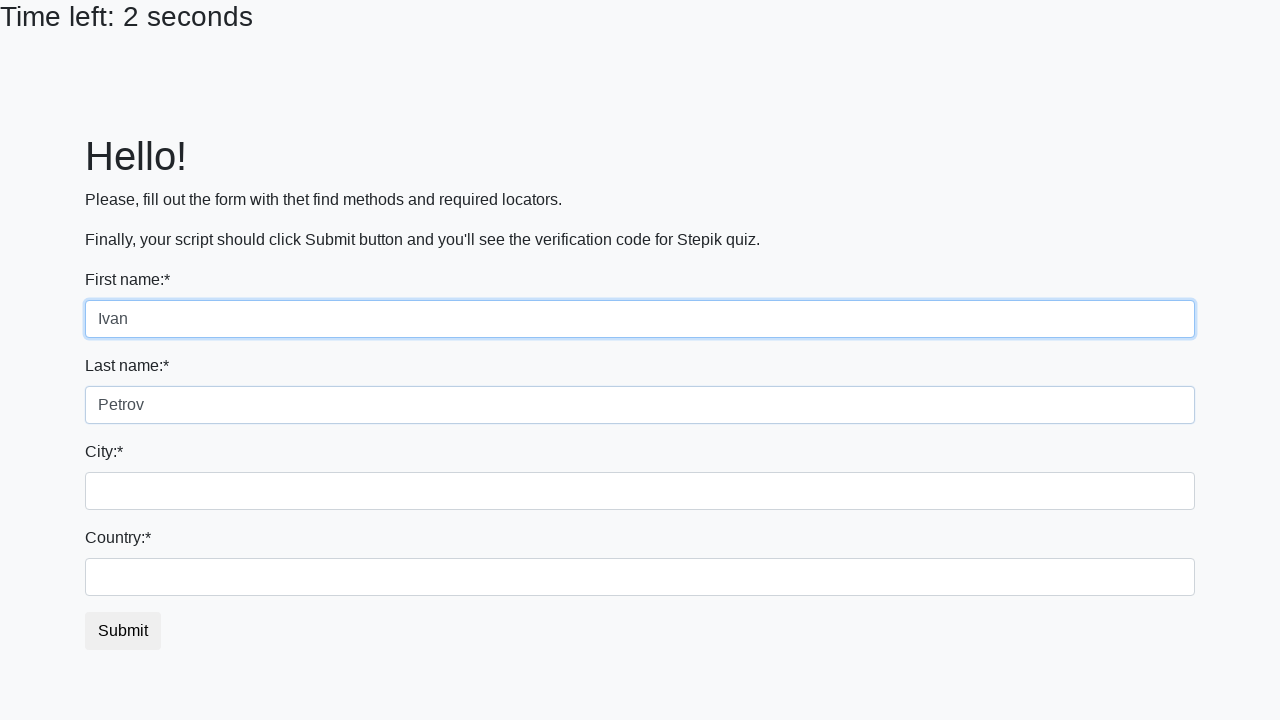

Filled city field with 'Smolensk' on .city
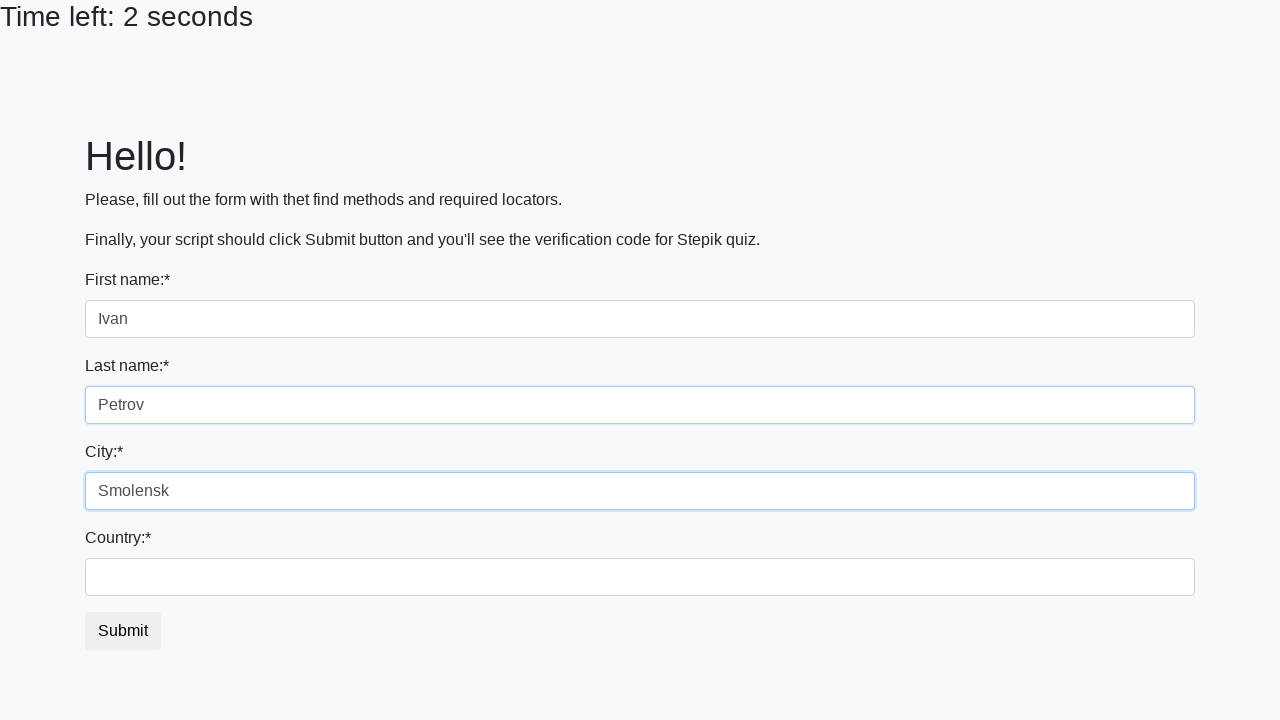

Filled country field with 'Russia' on #country
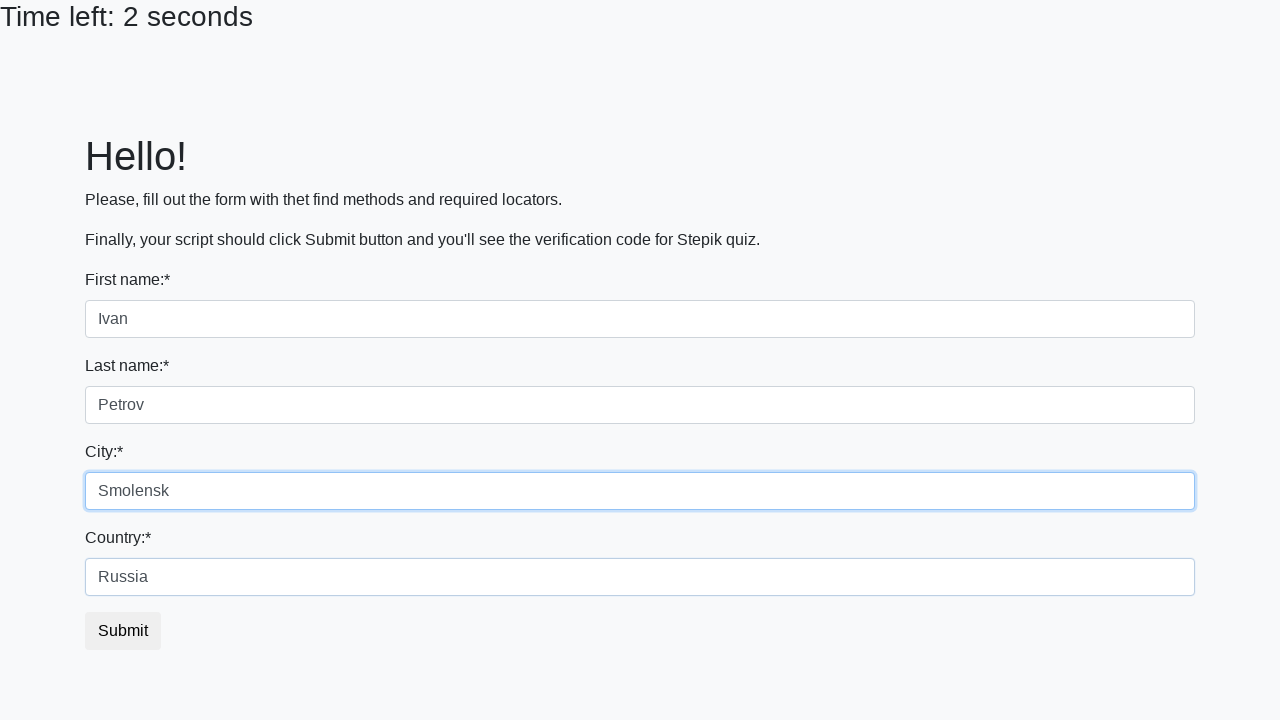

Clicked submit button to submit the form at (123, 631) on button.btn
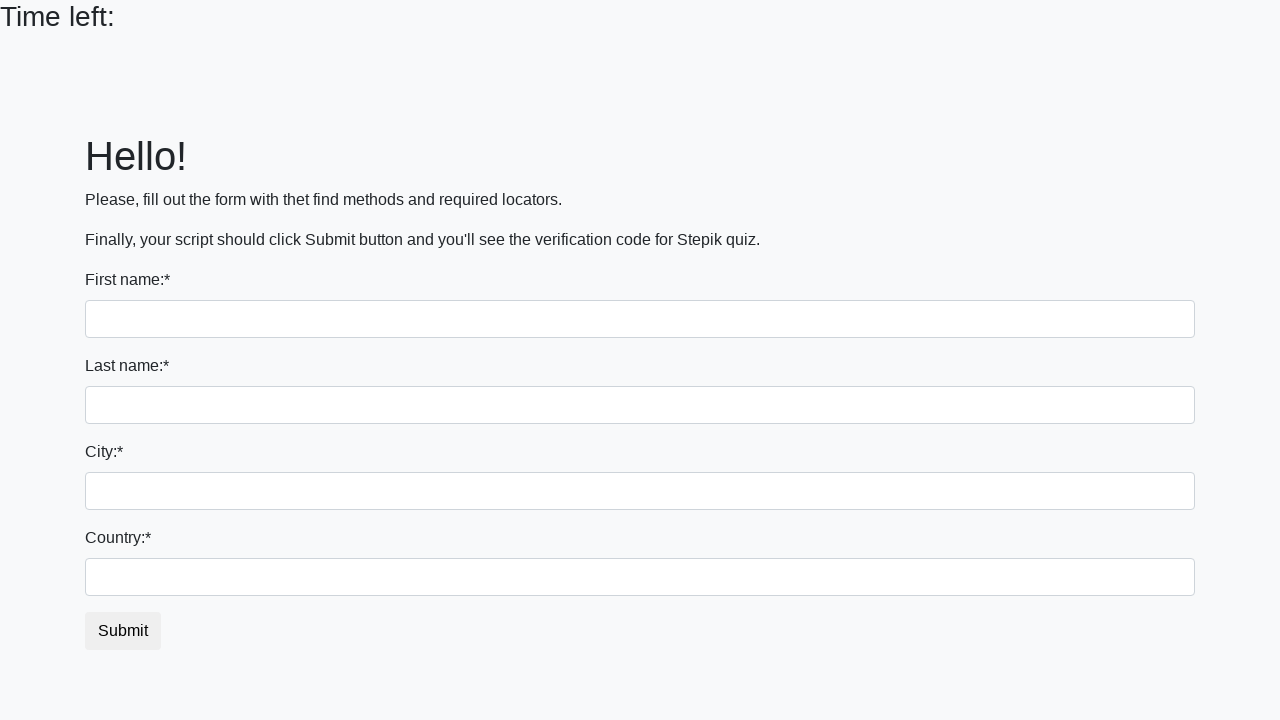

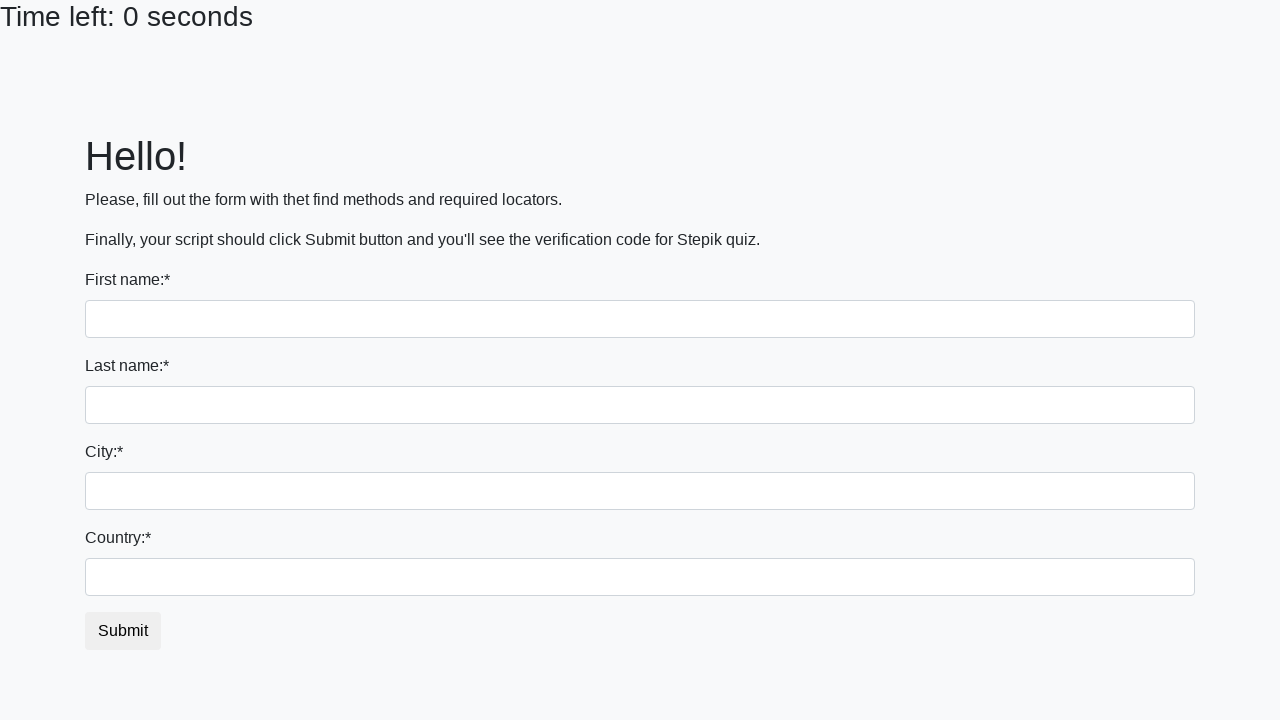